Navigates to MoneyControl stocks market page and verifies that the market indices table is displayed with expected data structure including rows for different indices.

Starting URL: https://www.moneycontrol.com/stocksmarketsindia/

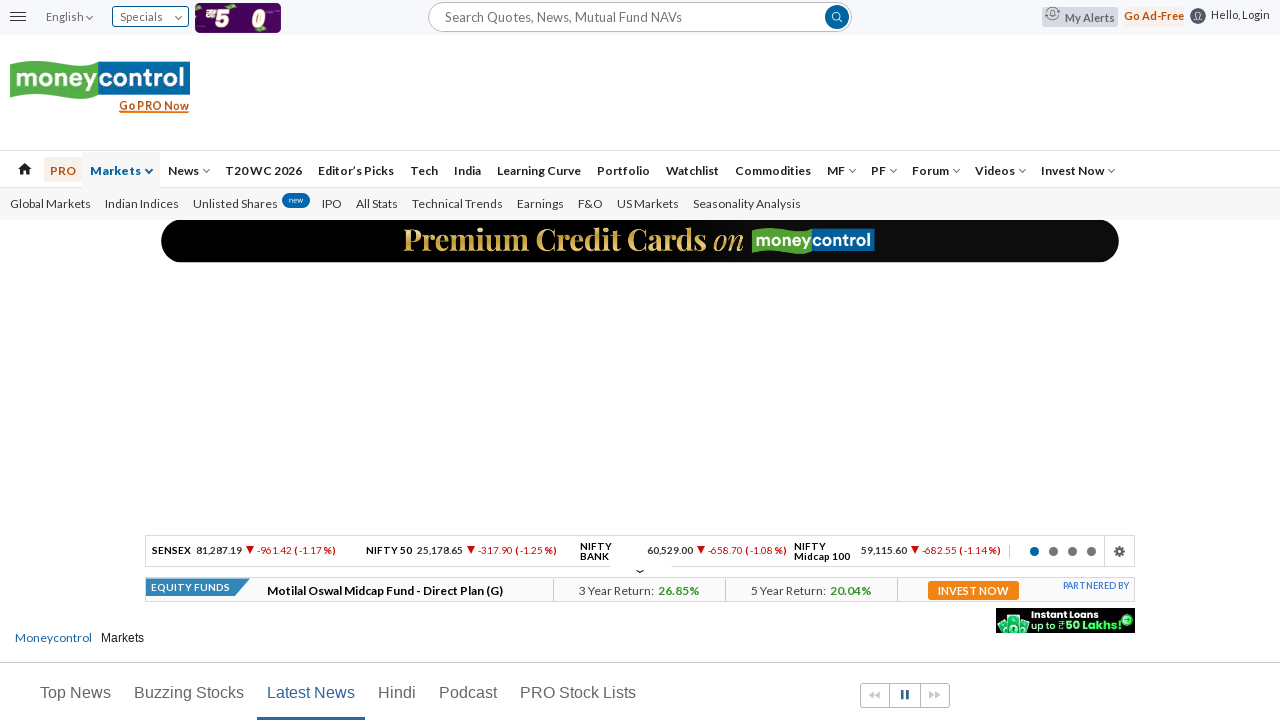

Market indices table loaded on MoneyControl page
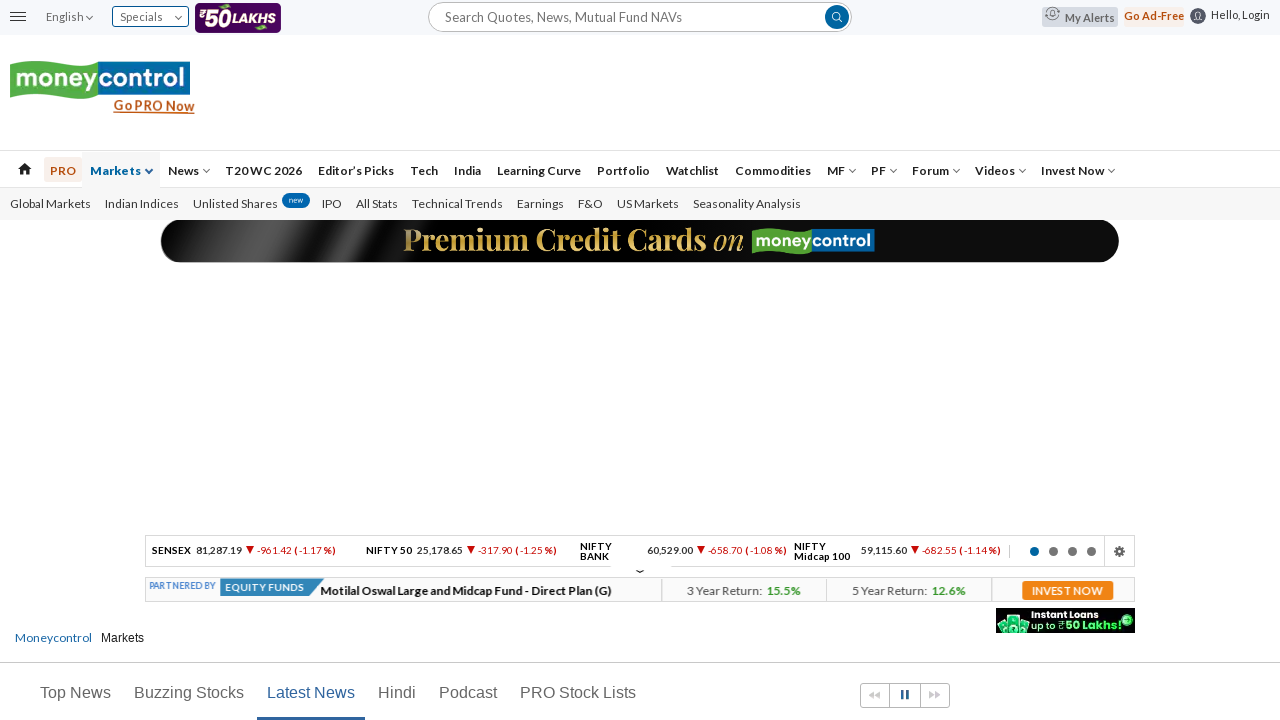

Verified Sensex cell is visible in table row 2
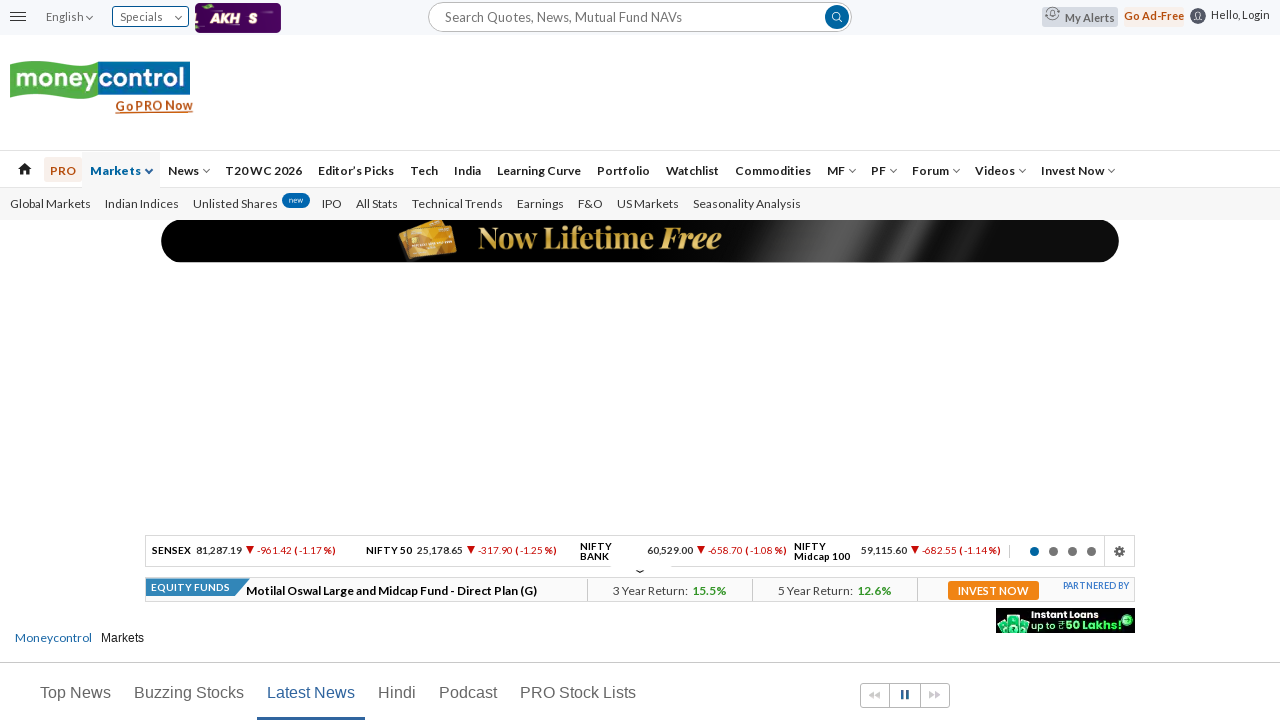

Verified Nifty cell is visible in table row 3
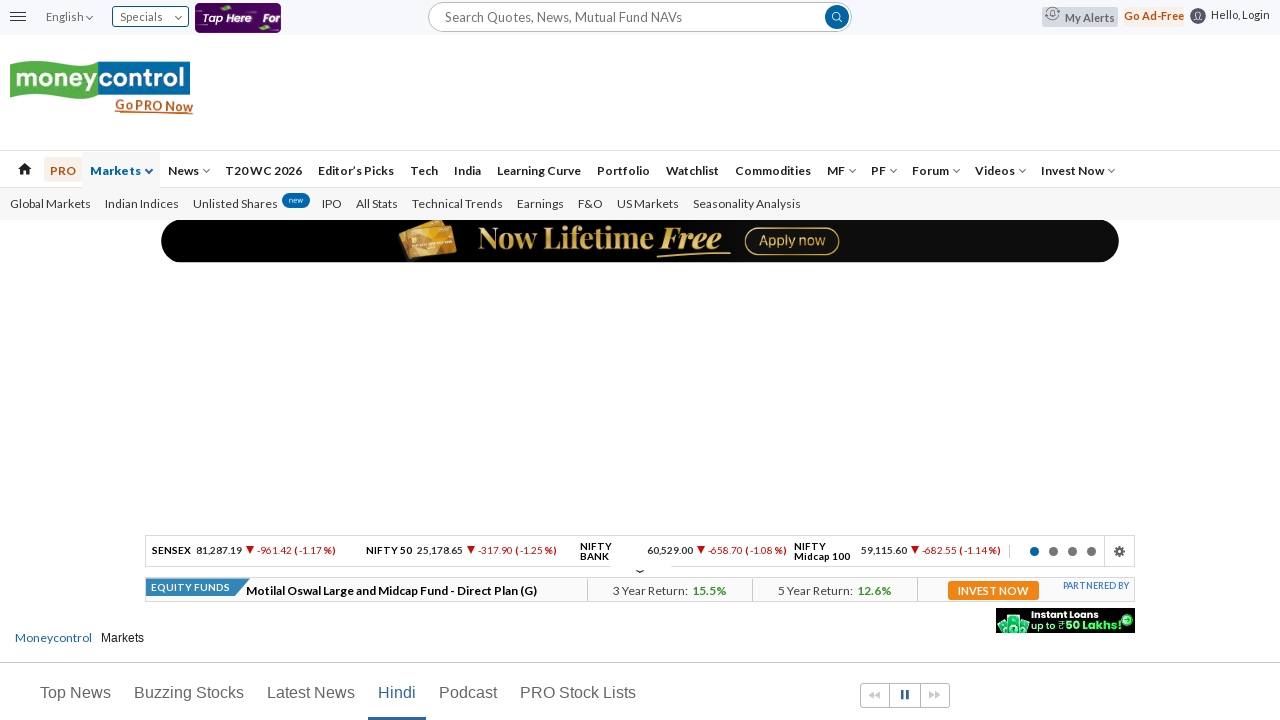

Confirmed multiple rows exist in market indices table
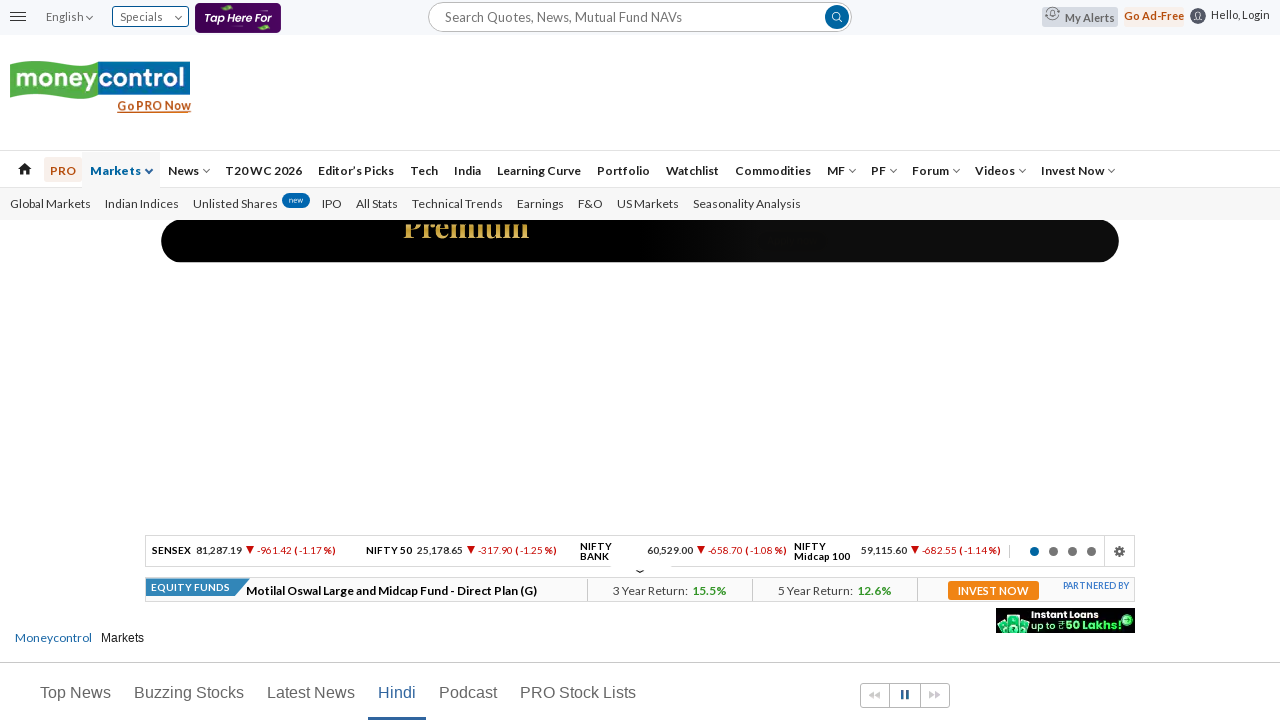

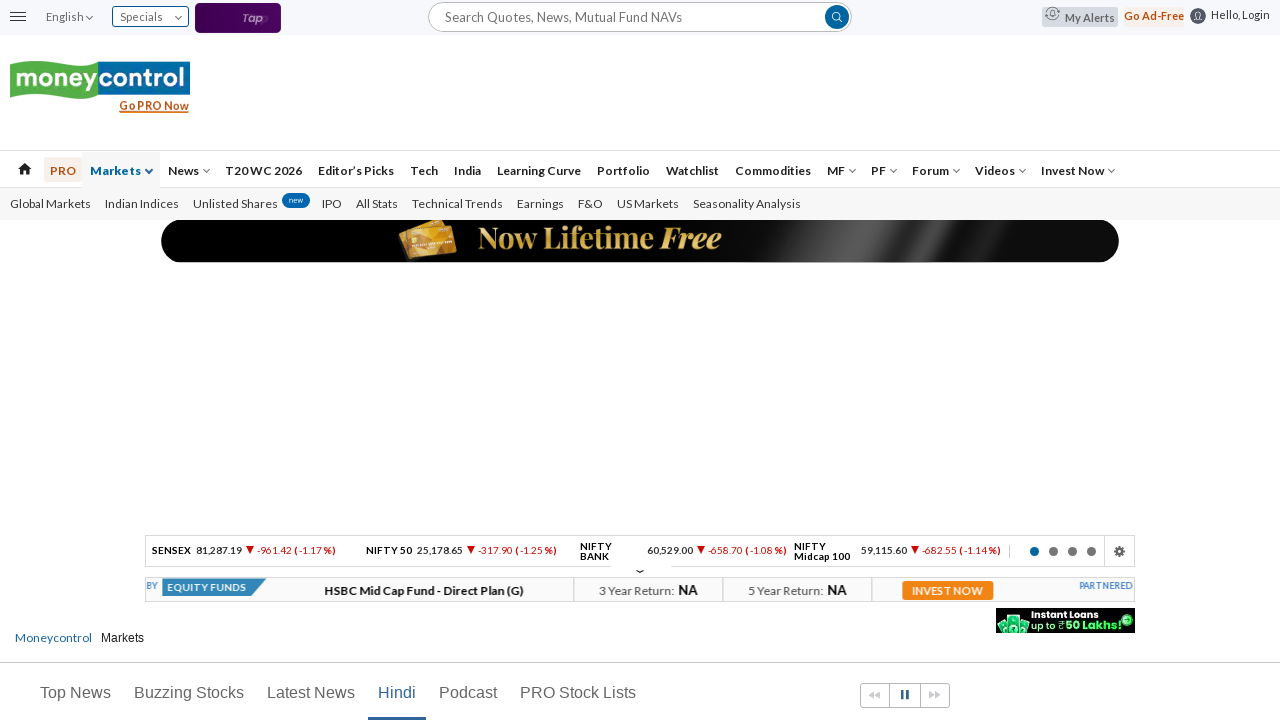